Tests the practice form by filling in the first name field, checking a hobbies checkbox, and submitting the form

Starting URL: https://demoqa.com/automation-practice-form

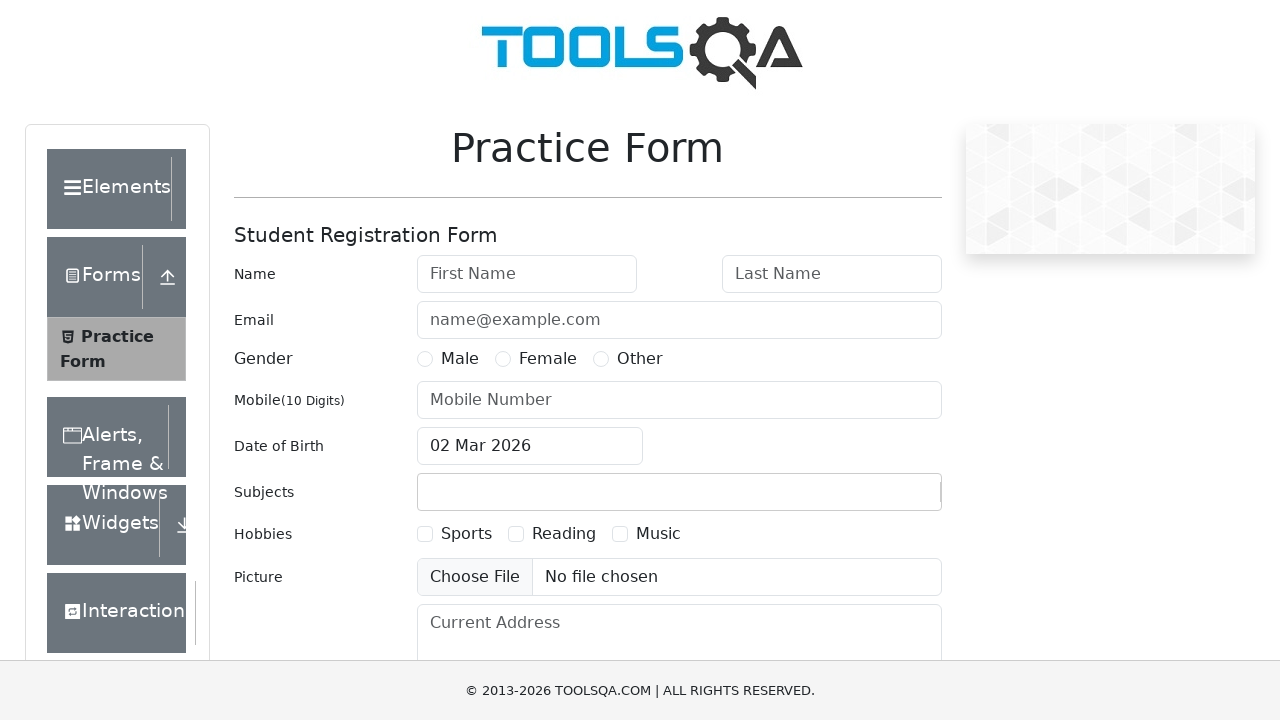

Filled first name field with 'Pablo' on #firstName
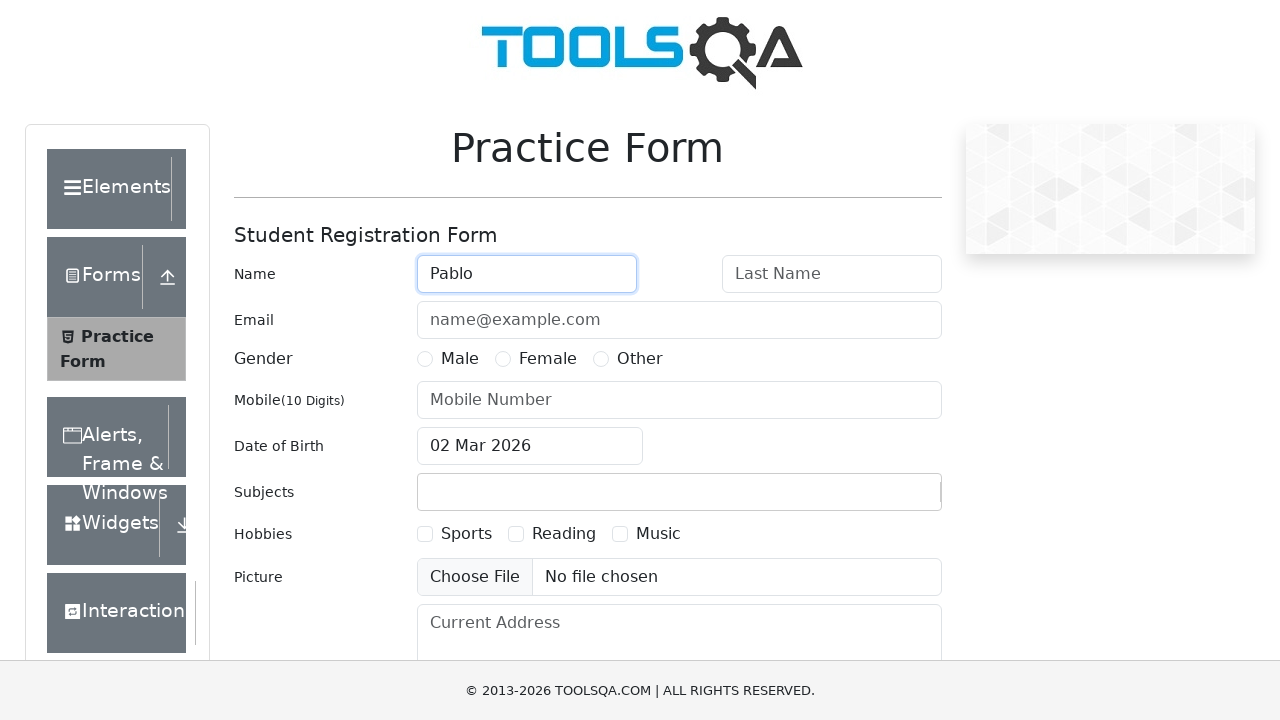

Checked Sports hobbies checkbox at (466, 534) on label[for='hobbies-checkbox-1']
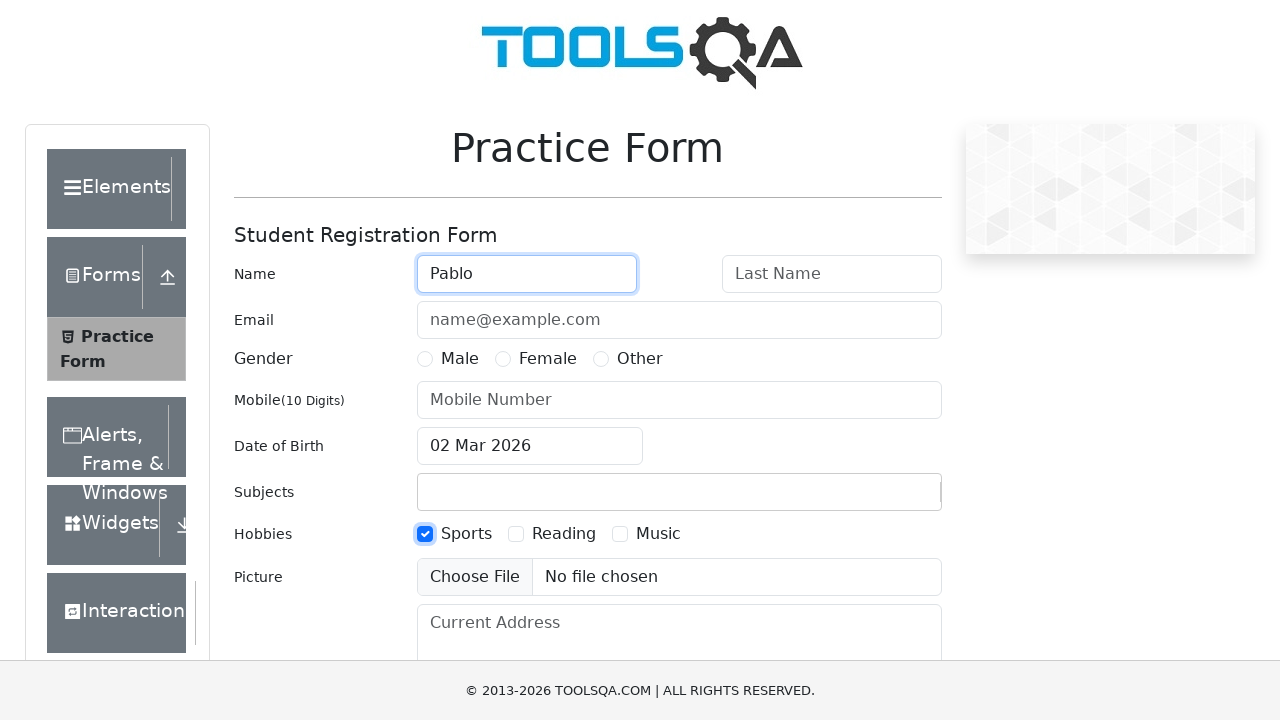

Clicked submit button to submit the form at (885, 499) on #submit
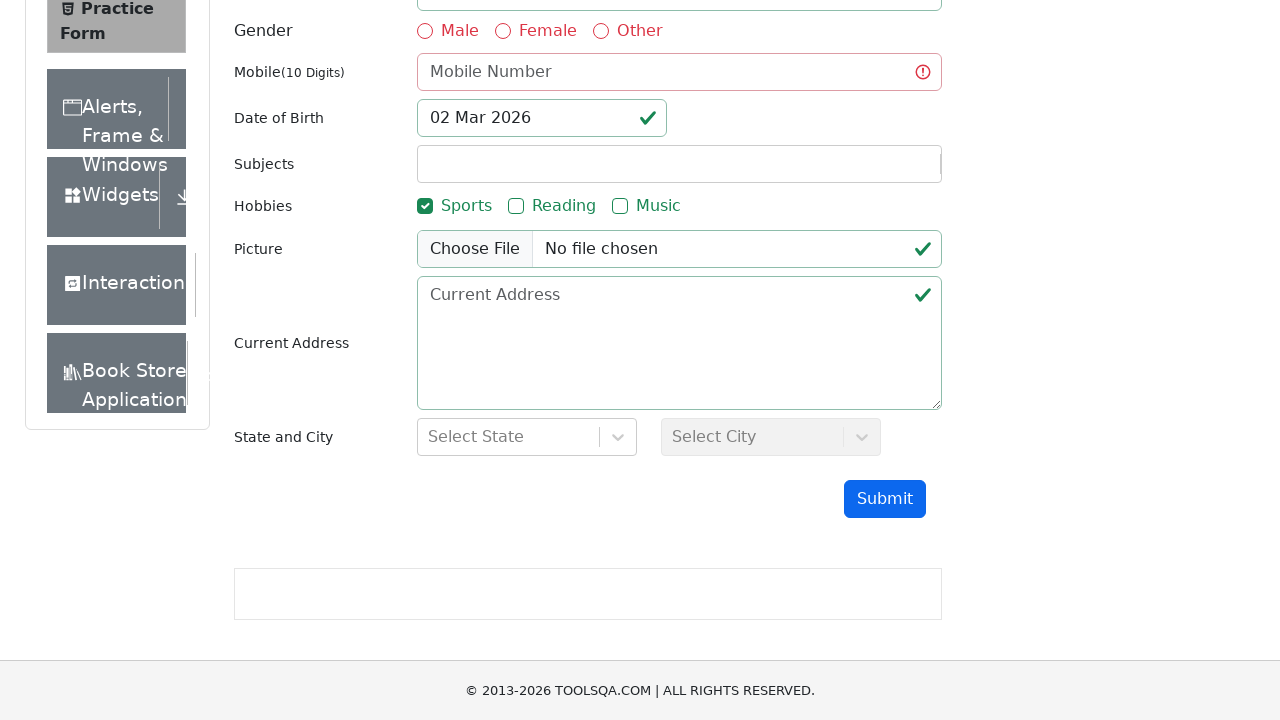

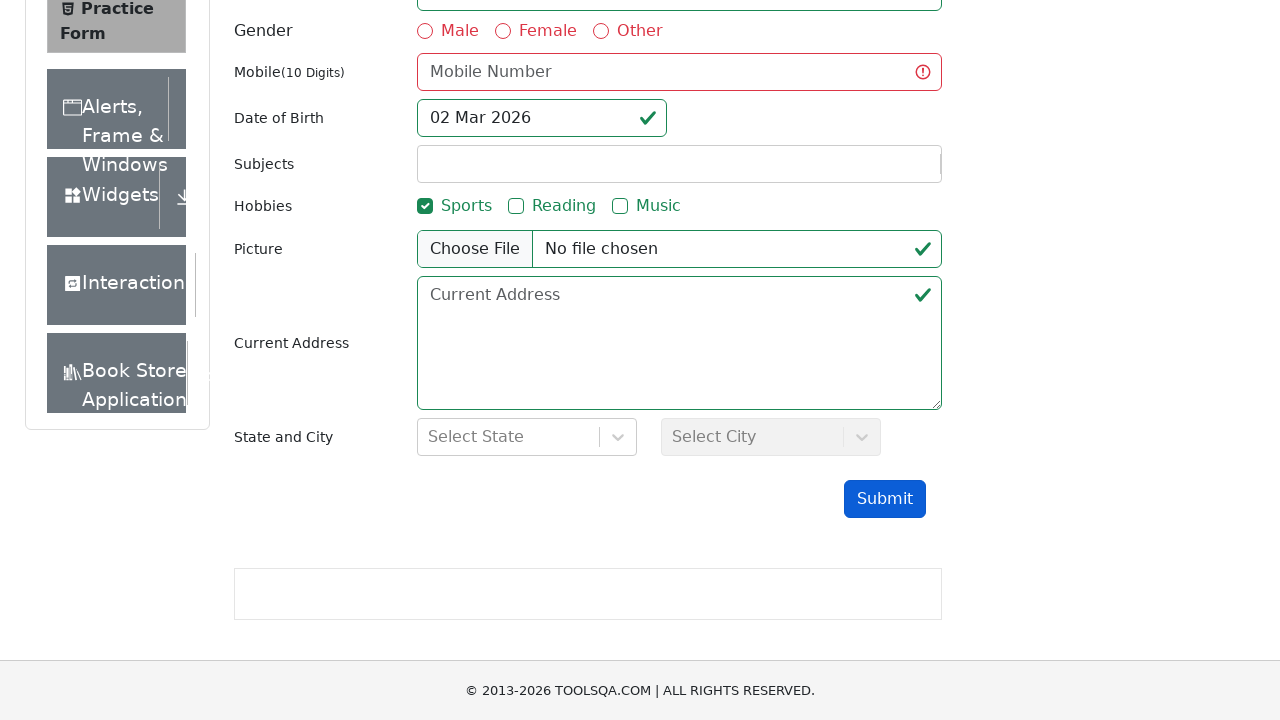